Opens OpenCart website and then navigates to OrangeHRM website in a new tab

Starting URL: https://opencart.com/

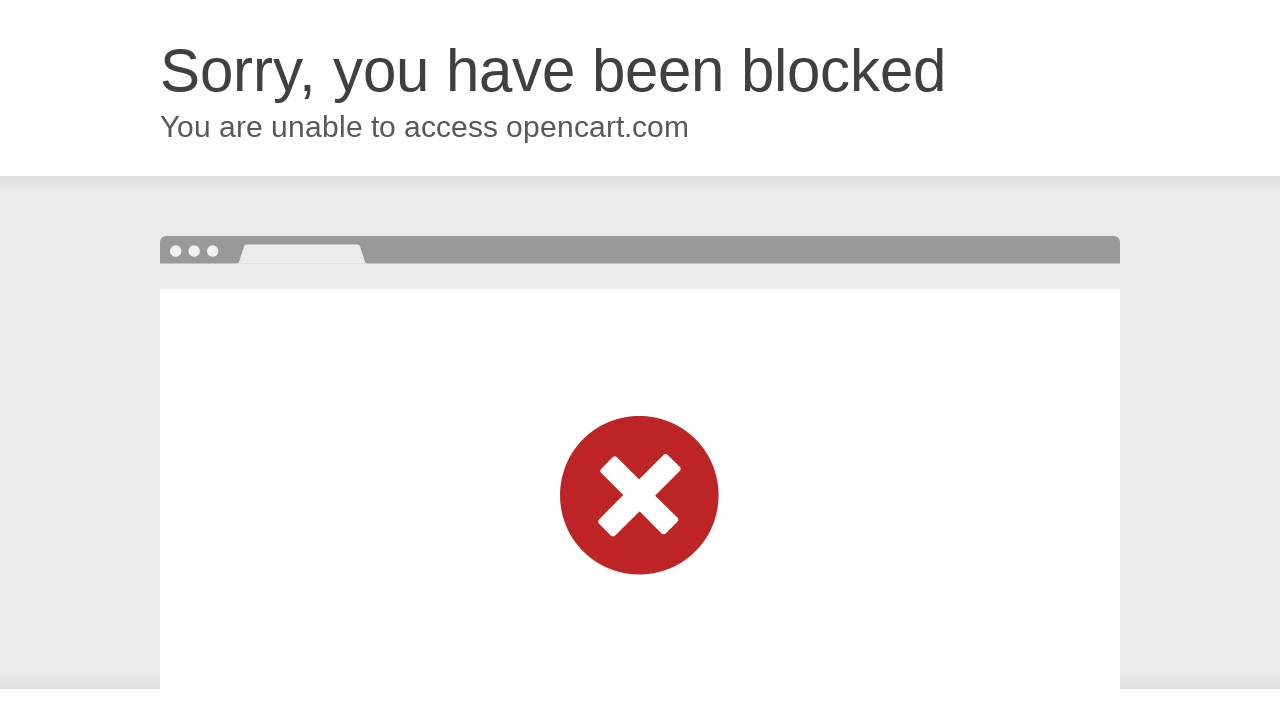

Opened a new tab
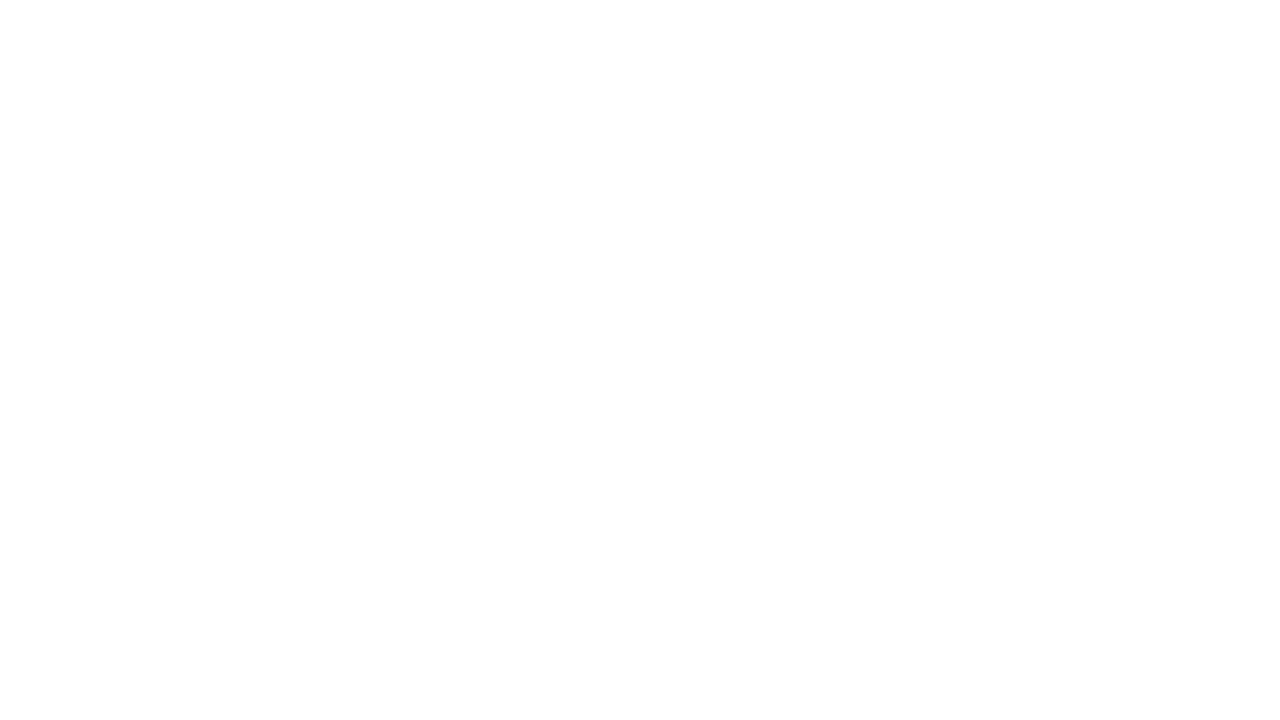

Navigated to OrangeHRM website
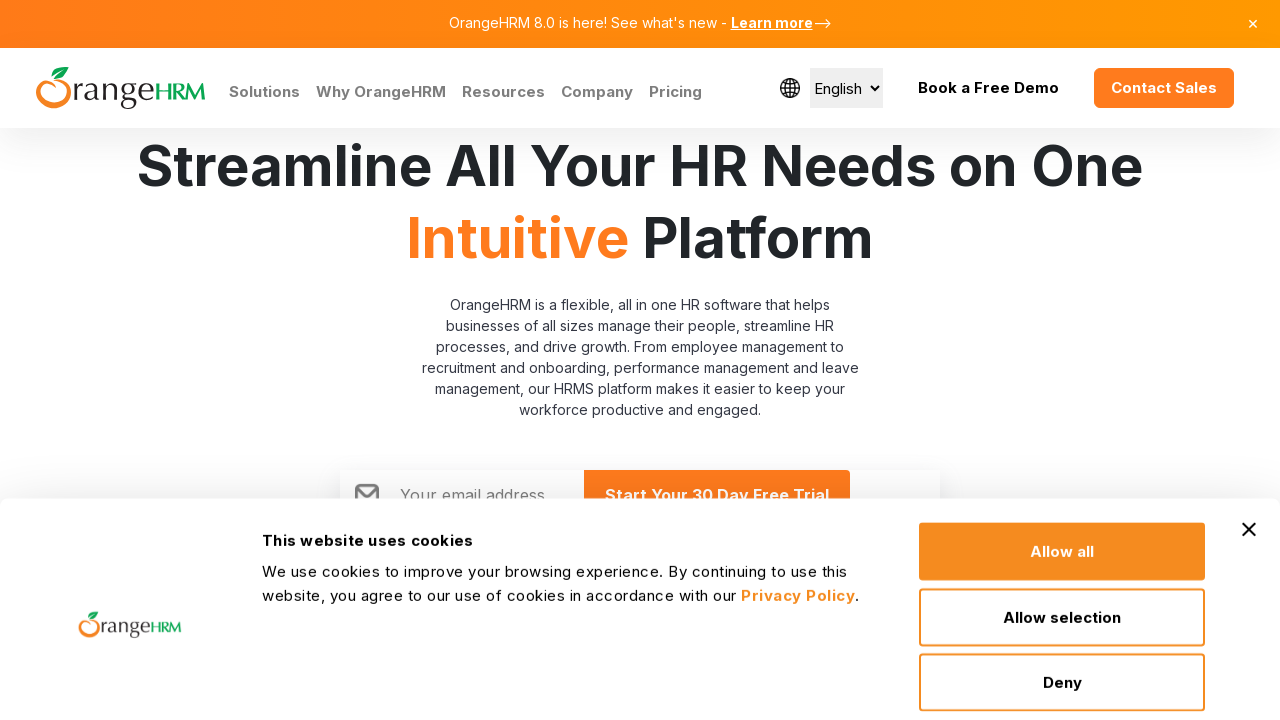

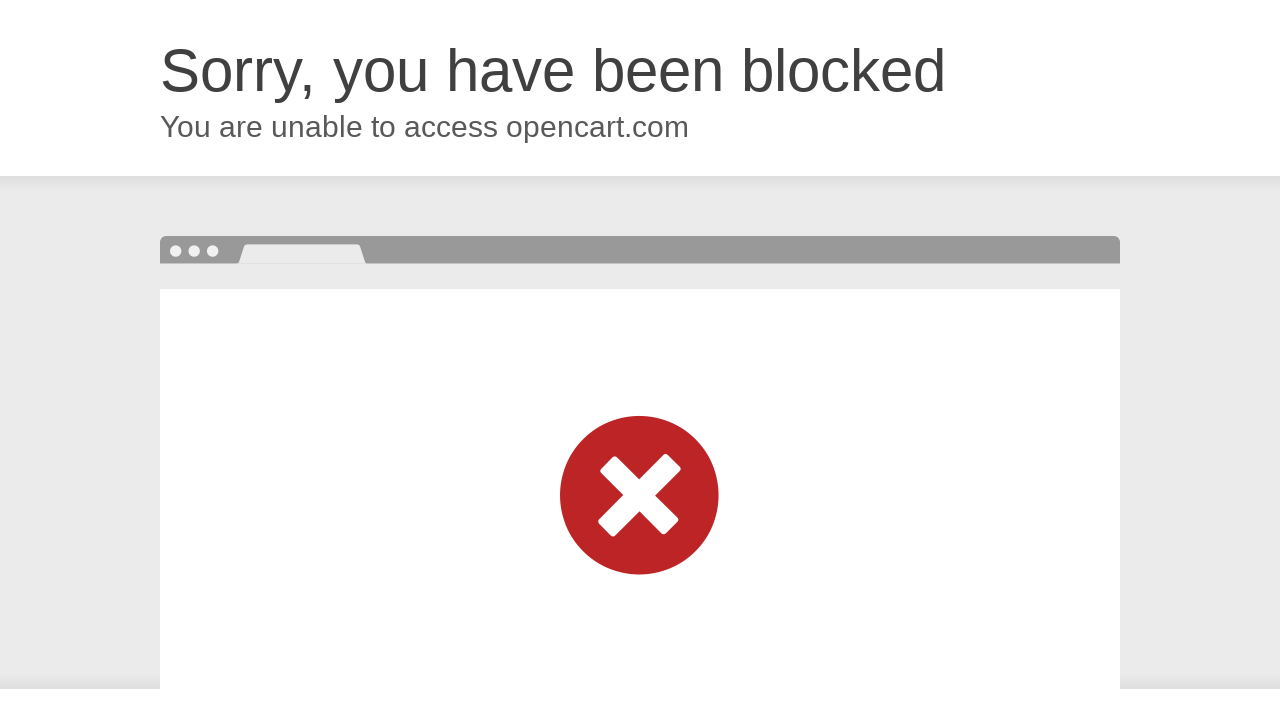